Tests browser window handling by clicking buttons to open new tabs and windows, then switching between them and verifying content in child windows.

Starting URL: https://demoqa.com/browser-windows

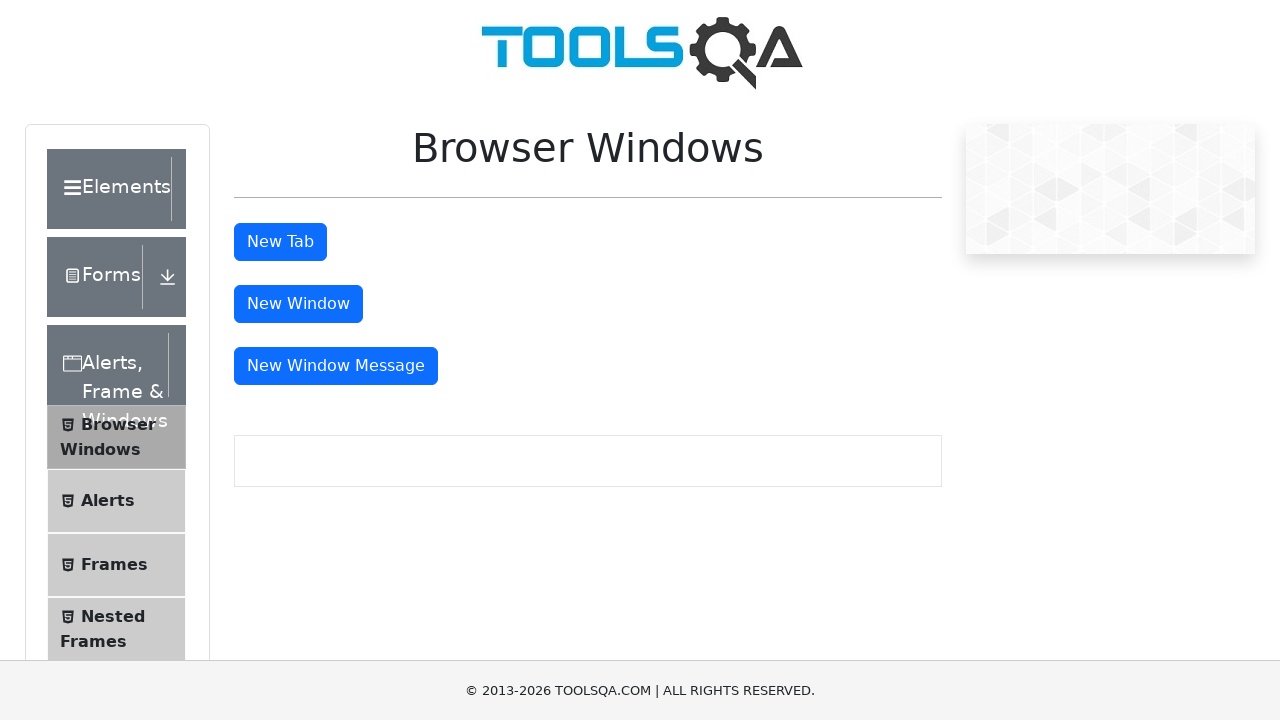

Clicked button to open new tab at (280, 242) on #tabButton
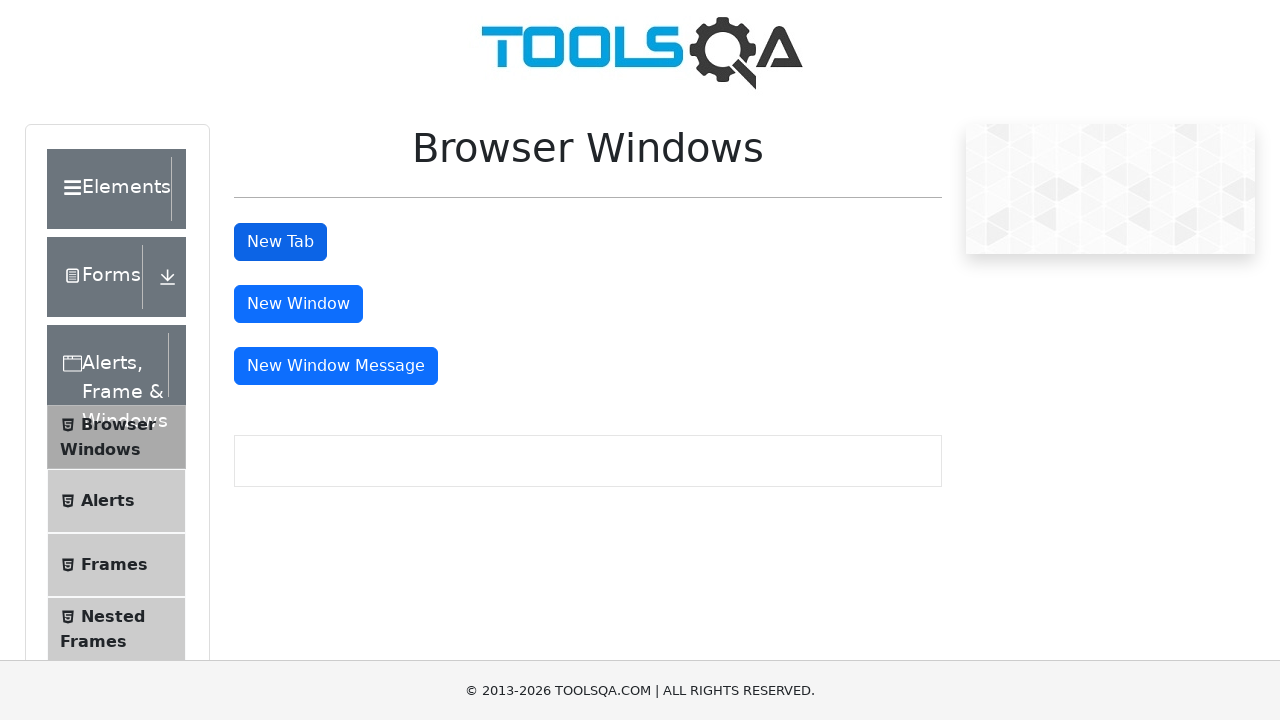

Waited 1 second for tab to open
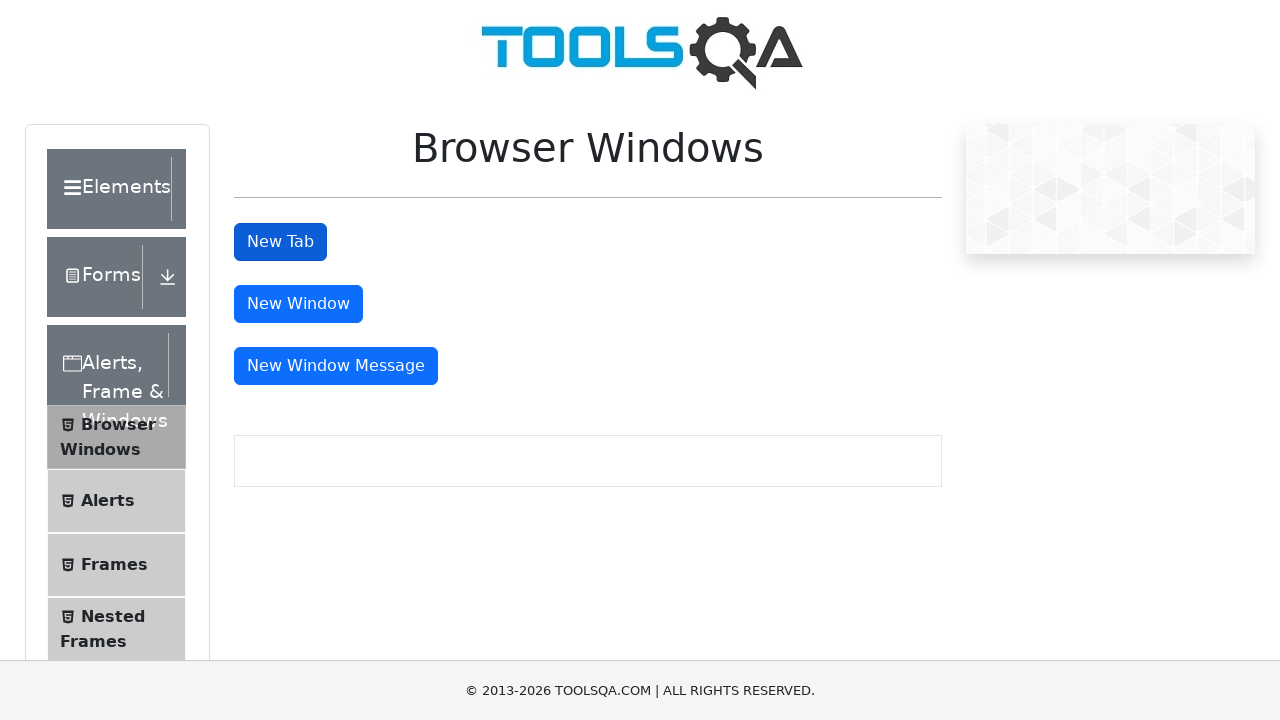

Clicked button to open new window at (298, 304) on #windowButton
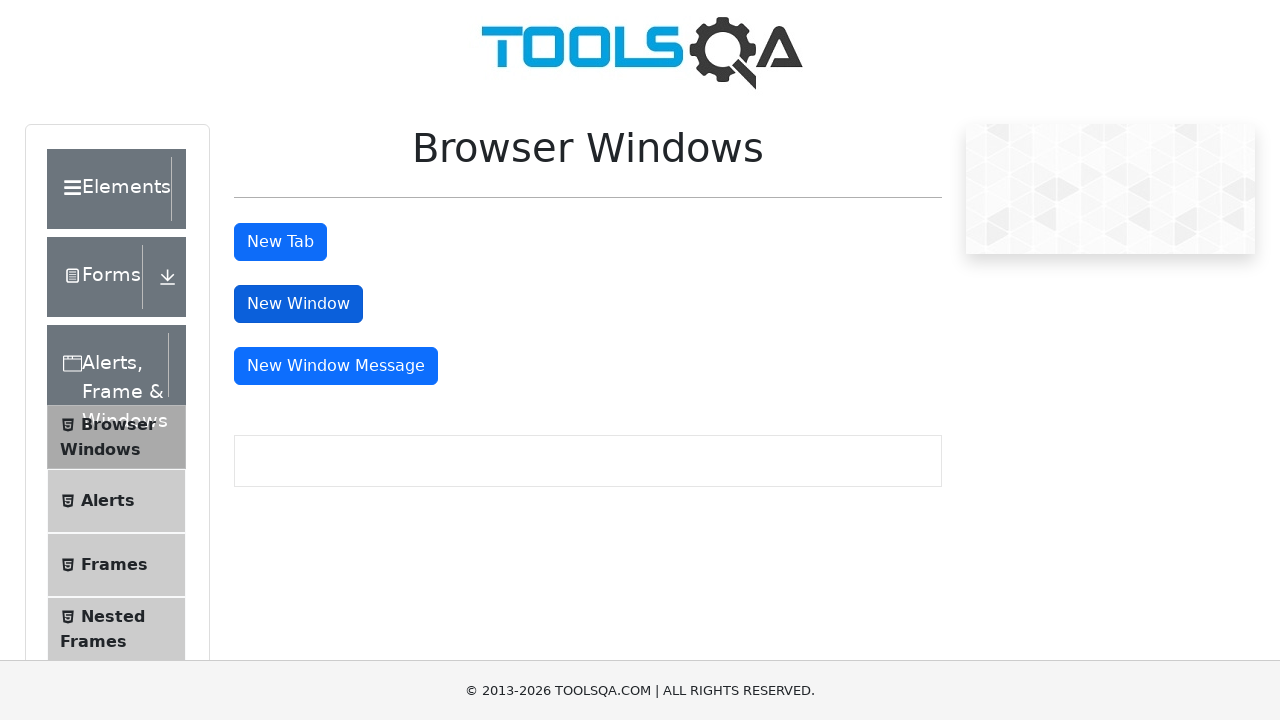

Waited 1 second for new window to open
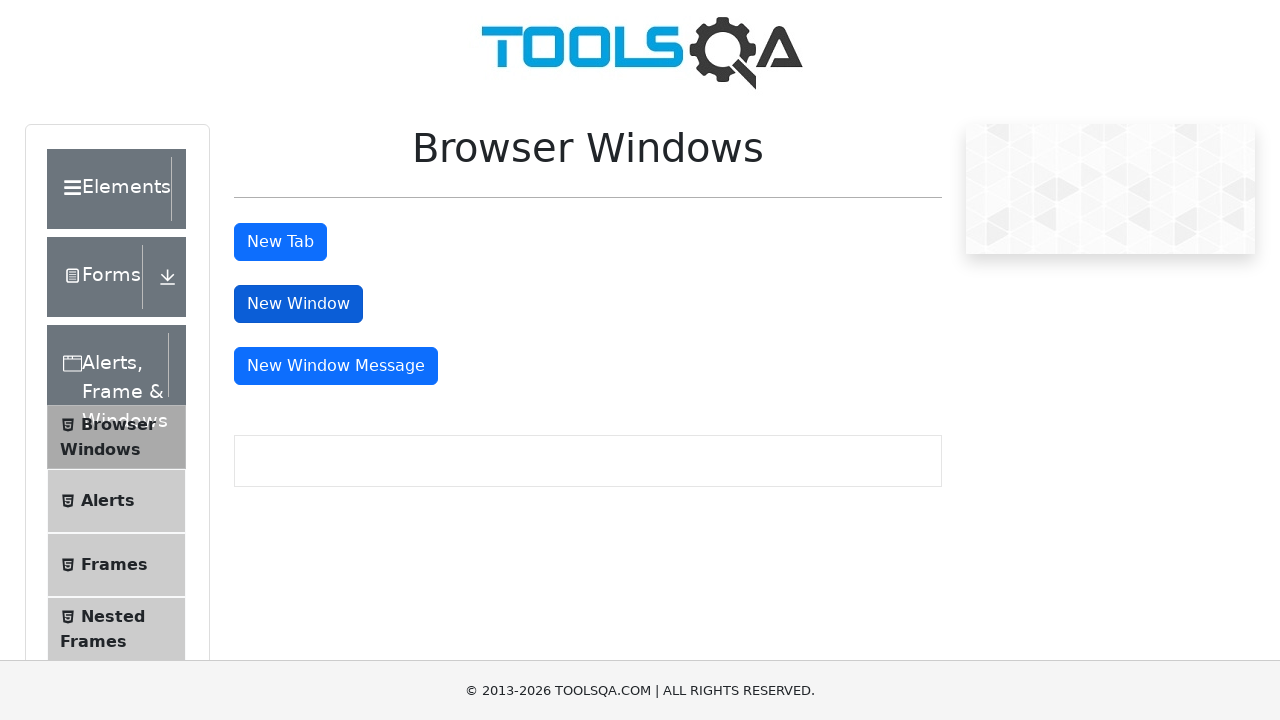

Retrieved all open pages from context
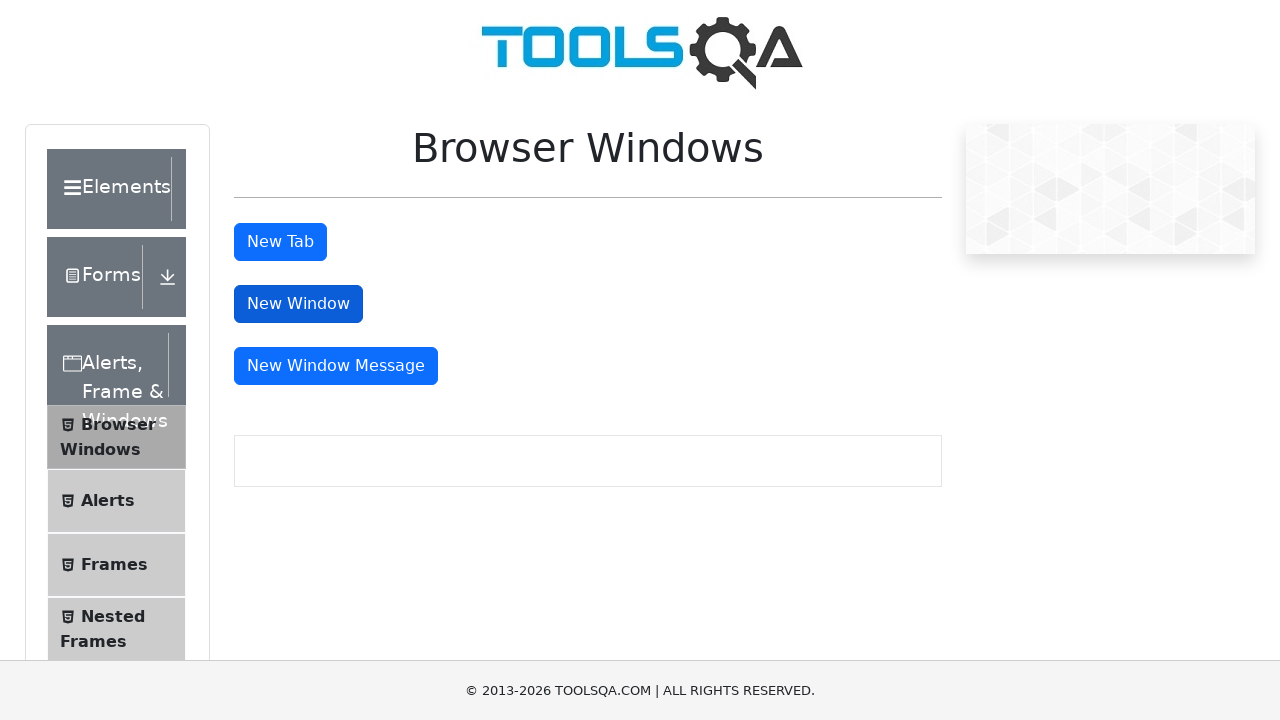

Waited for sample heading to appear in child page
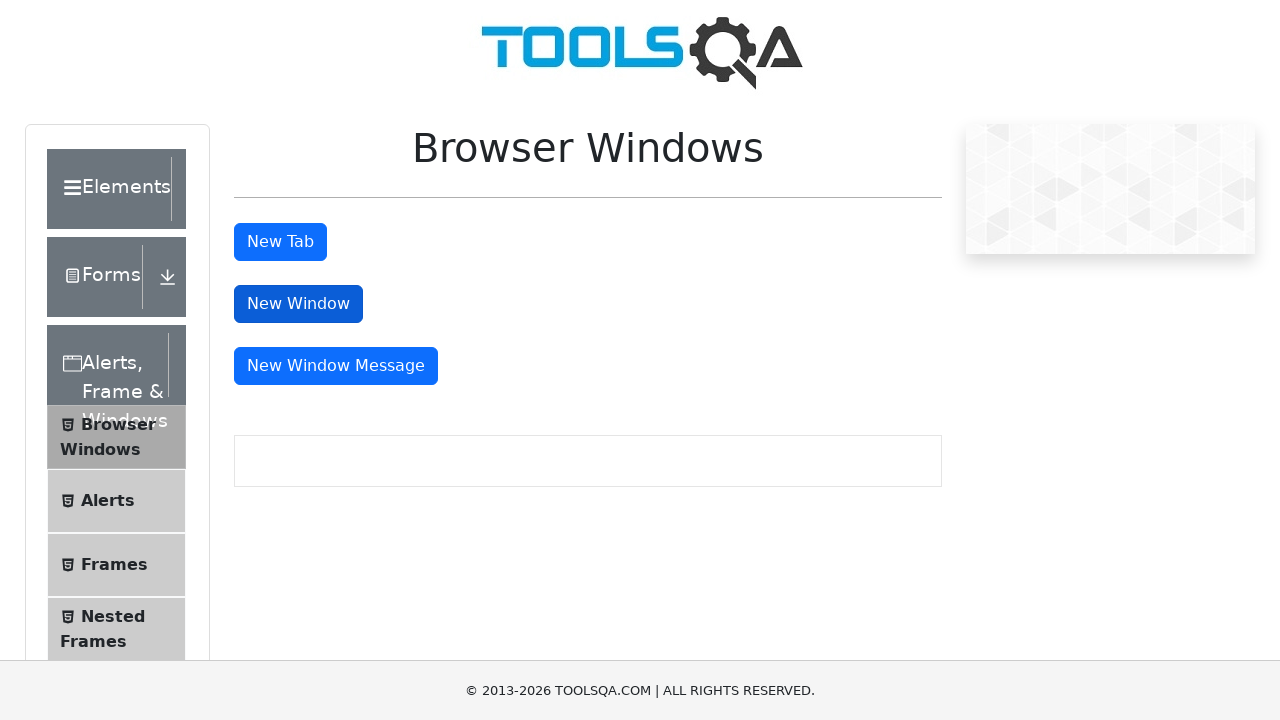

Fetched text from child window: This is a sample page
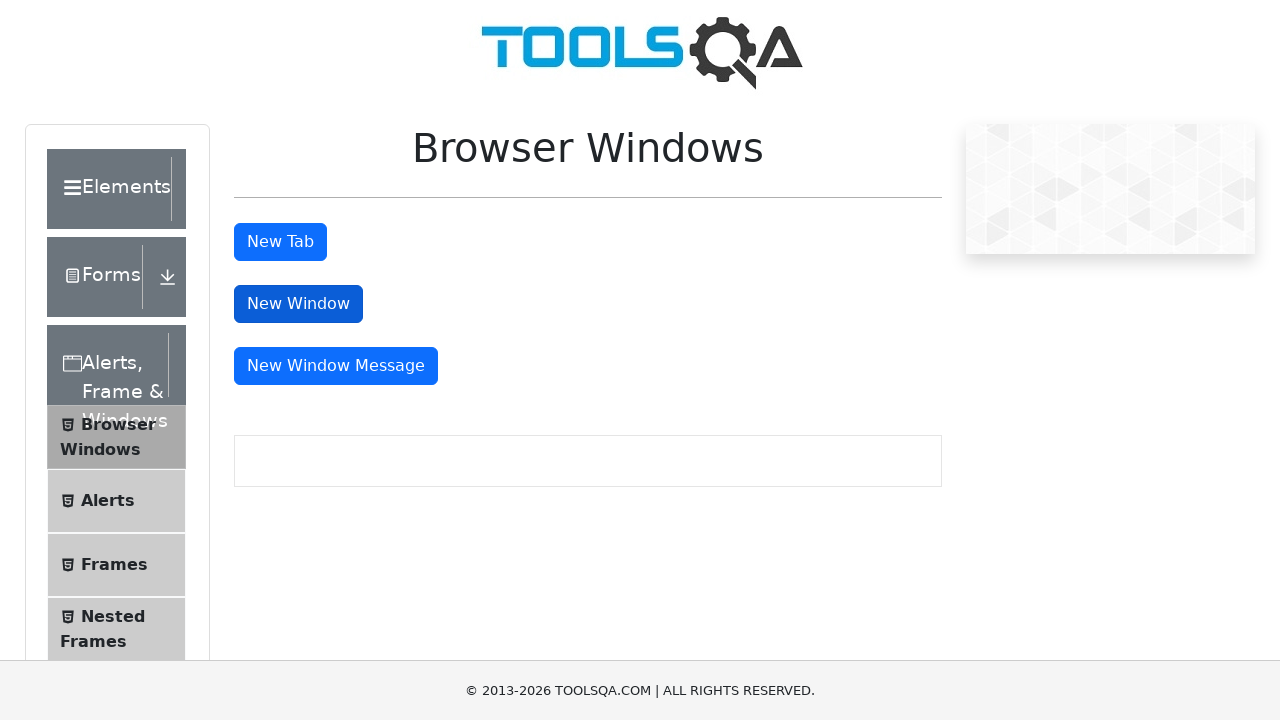

Waited for sample heading to appear in child page
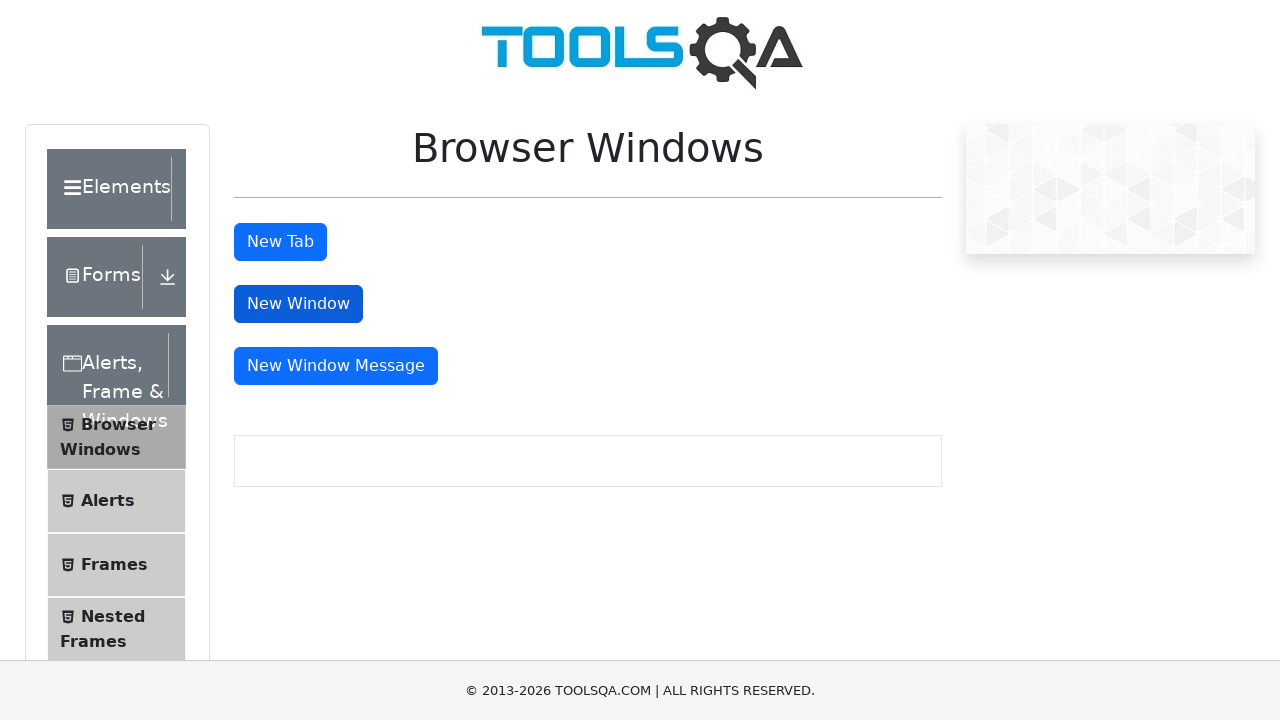

Fetched text from child window: This is a sample page
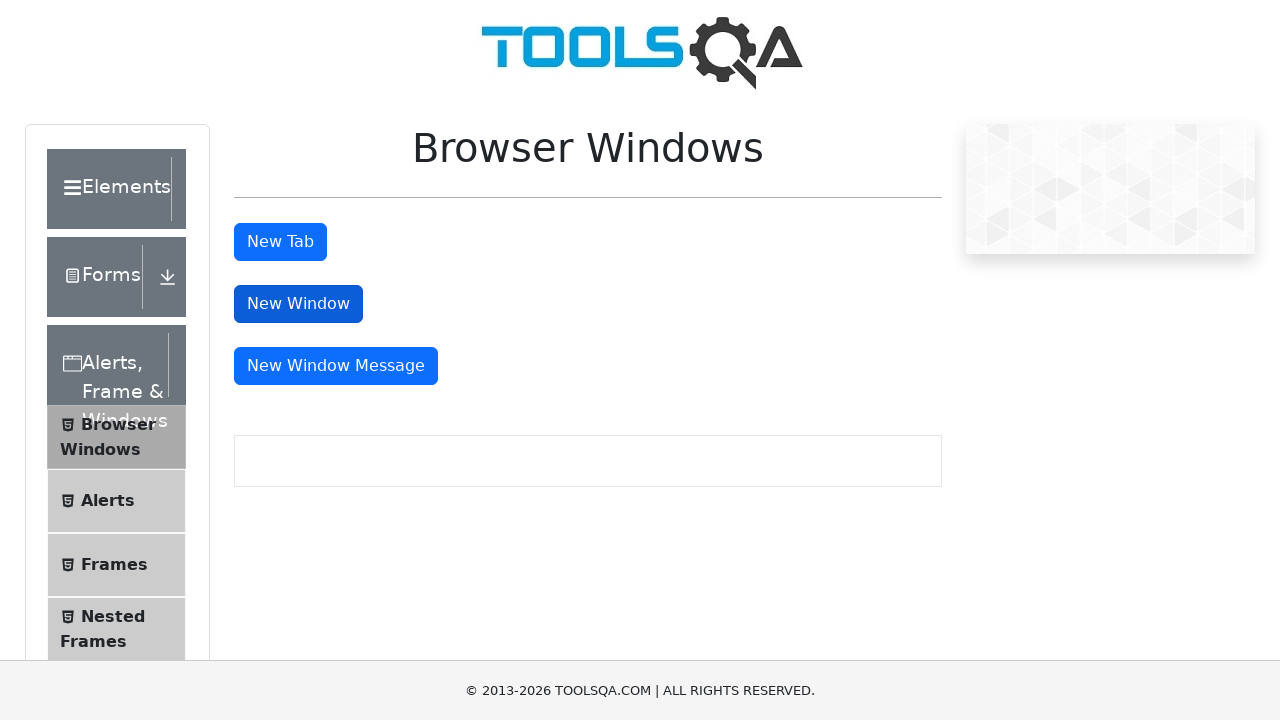

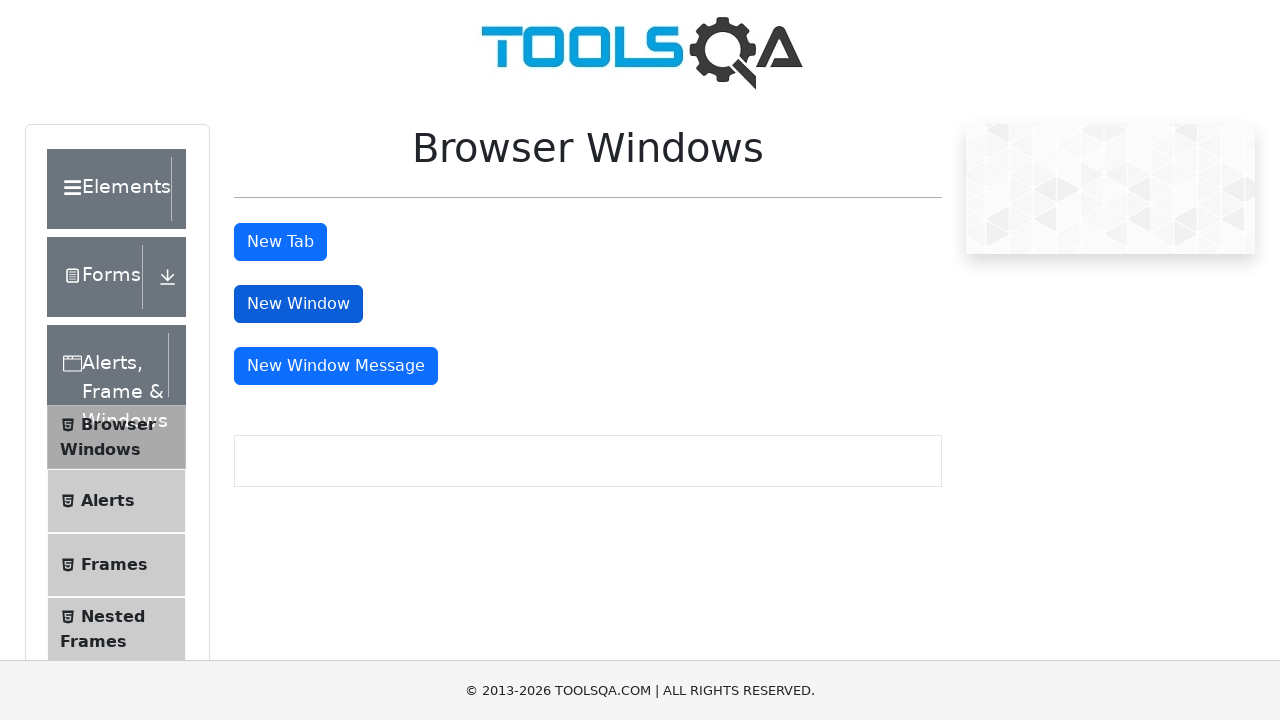